Tests right-click (context click) functionality by right-clicking a button and verifying the success message

Starting URL: https://demoqa.com/buttons

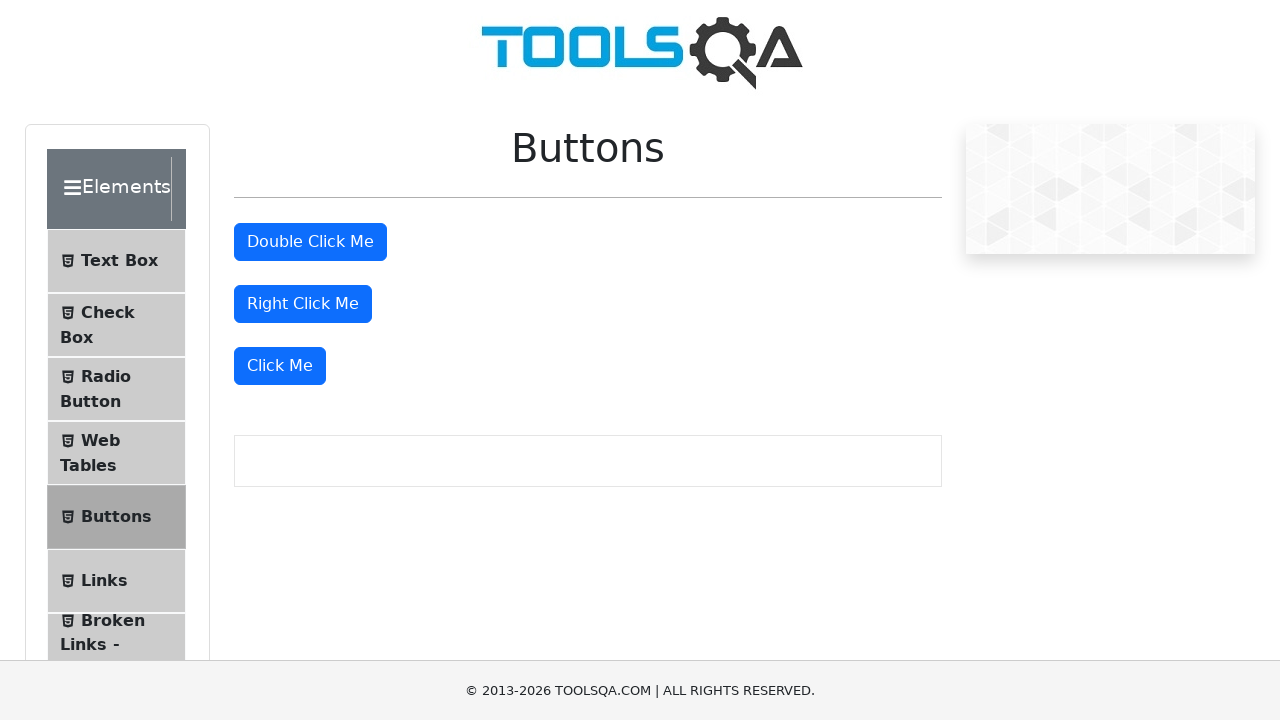

Scrolled right-click button into view
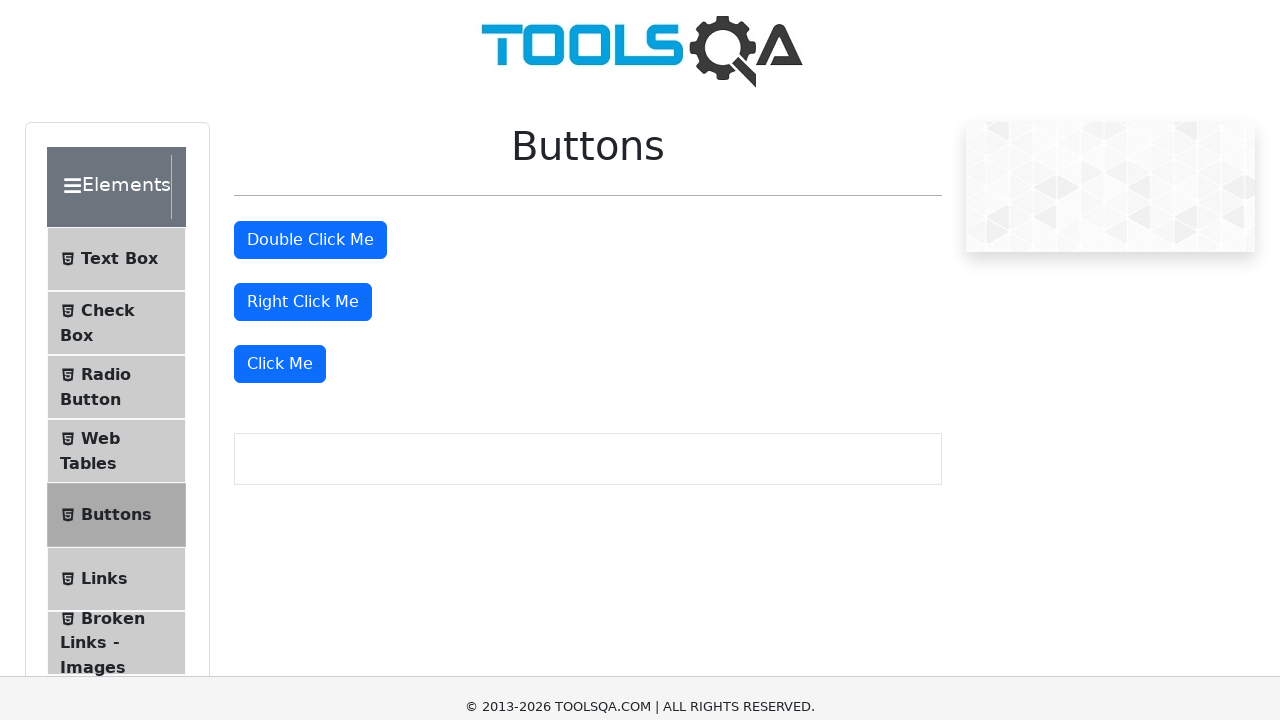

Right-clicked the right-click button at (303, 19) on #rightClickBtn
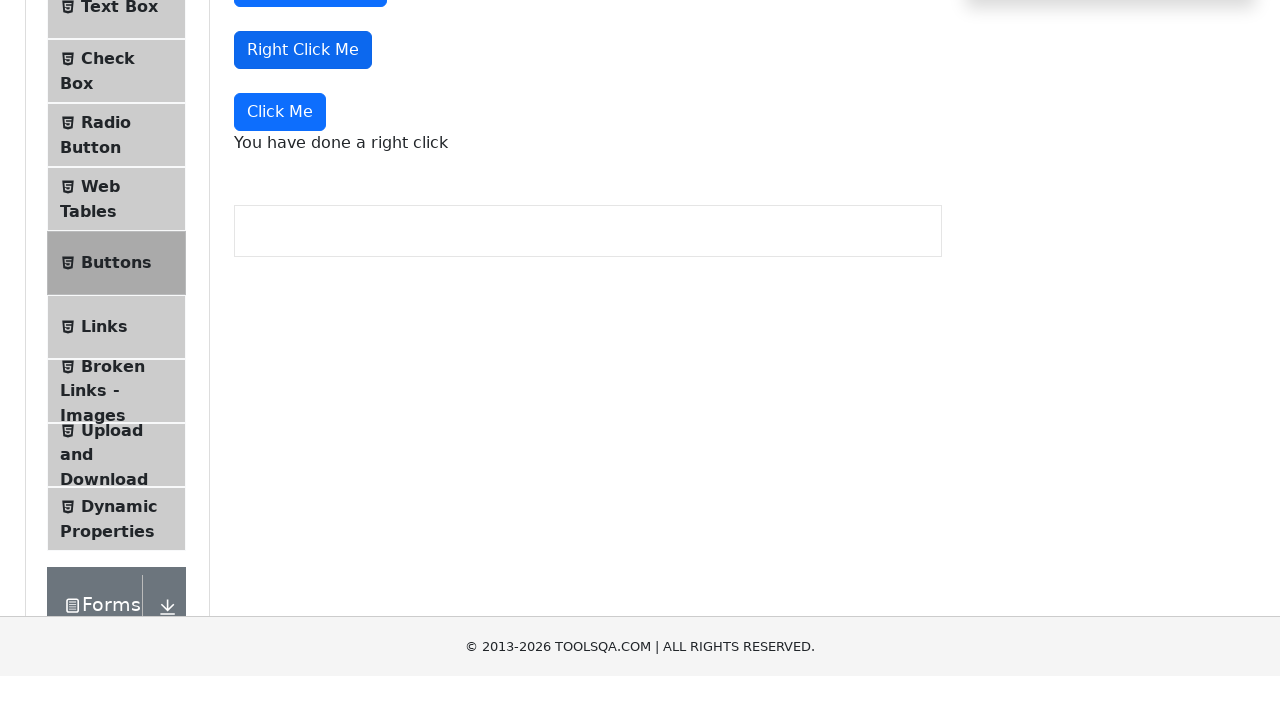

Verified success message appeared after right-click
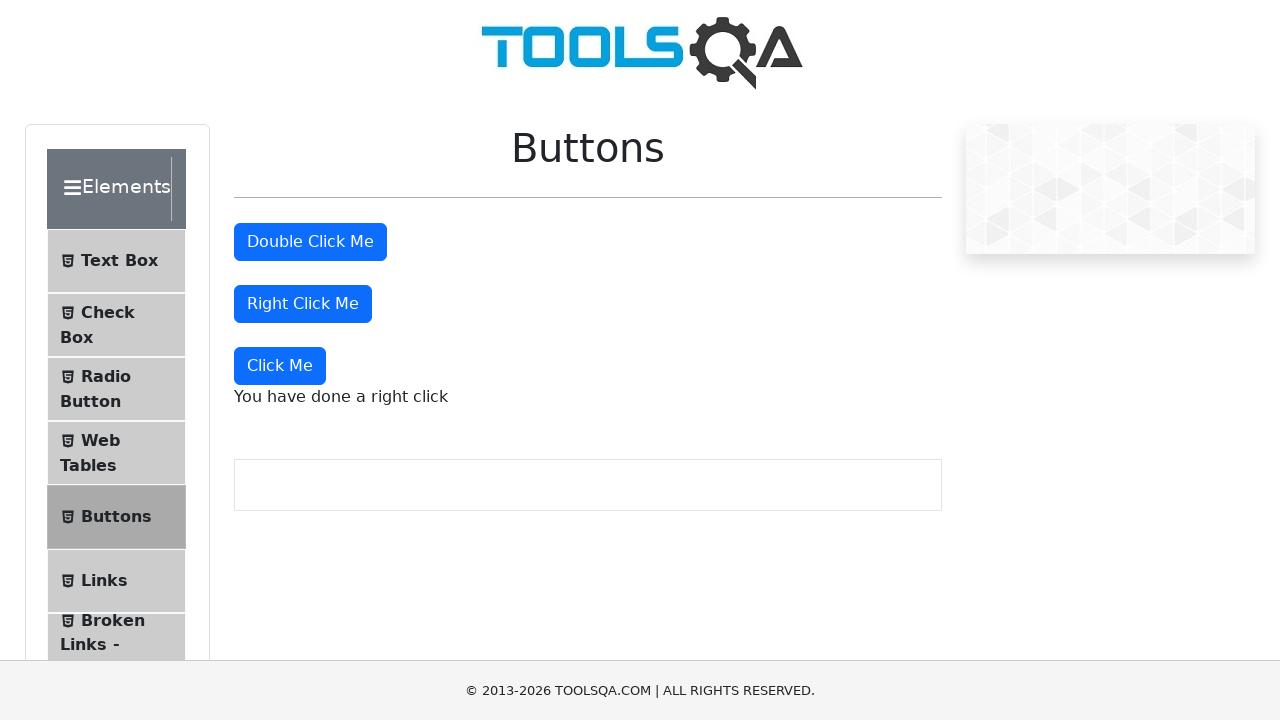

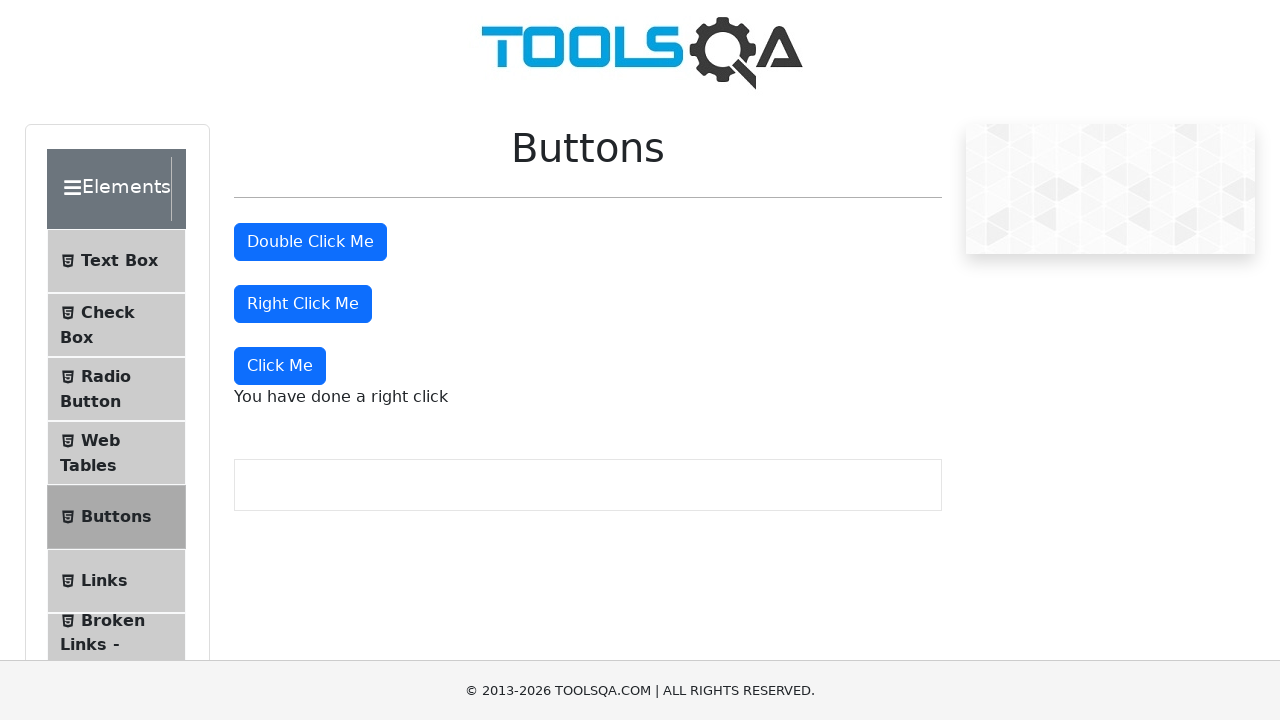